Tests clicking on the "Ghee" category link on BigBasket homepage to navigate to ghee products section

Starting URL: https://www.bigbasket.com/

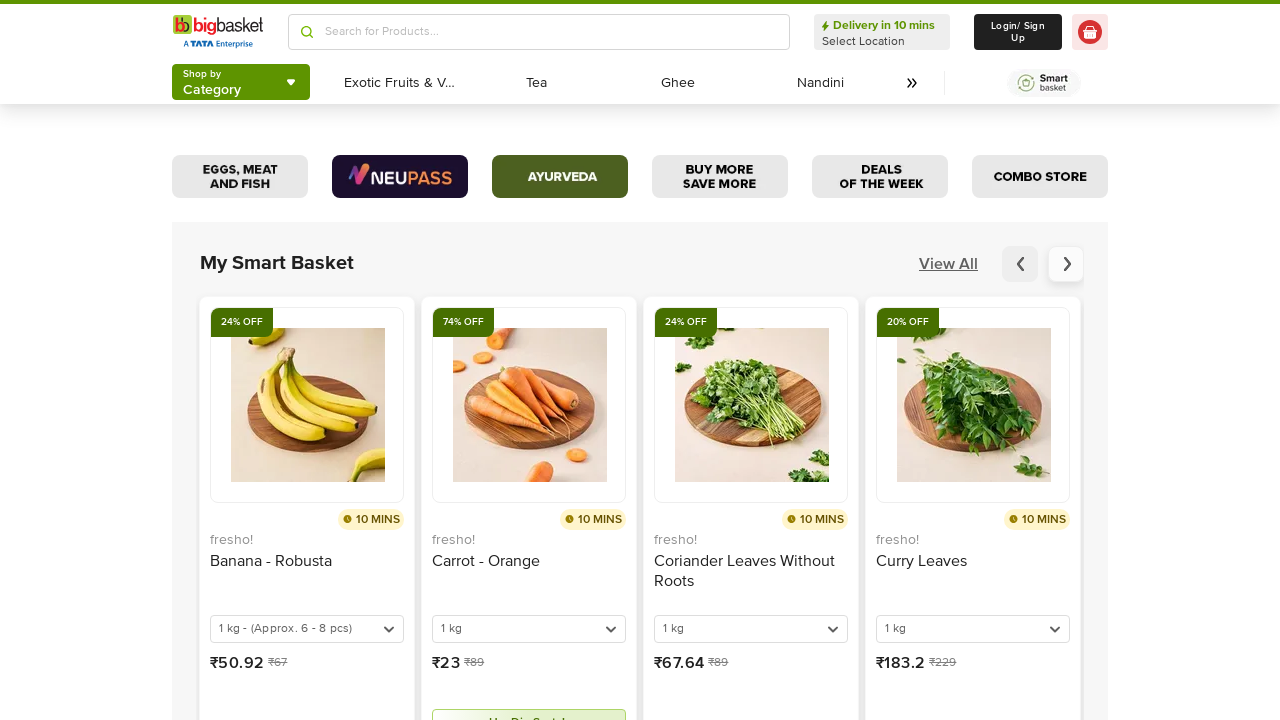

Clicked on the 'Ghee' category link at (678, 83) on a:has-text('Ghee')
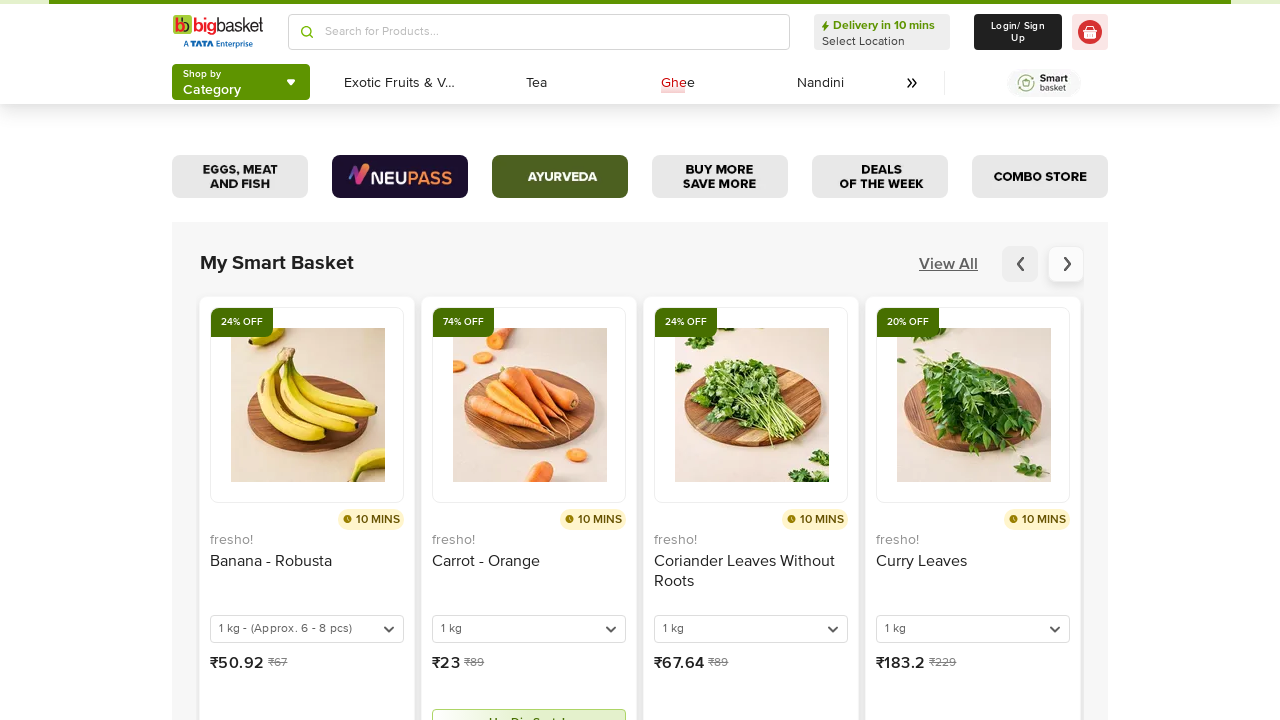

Waited for page navigation to complete and network to idle
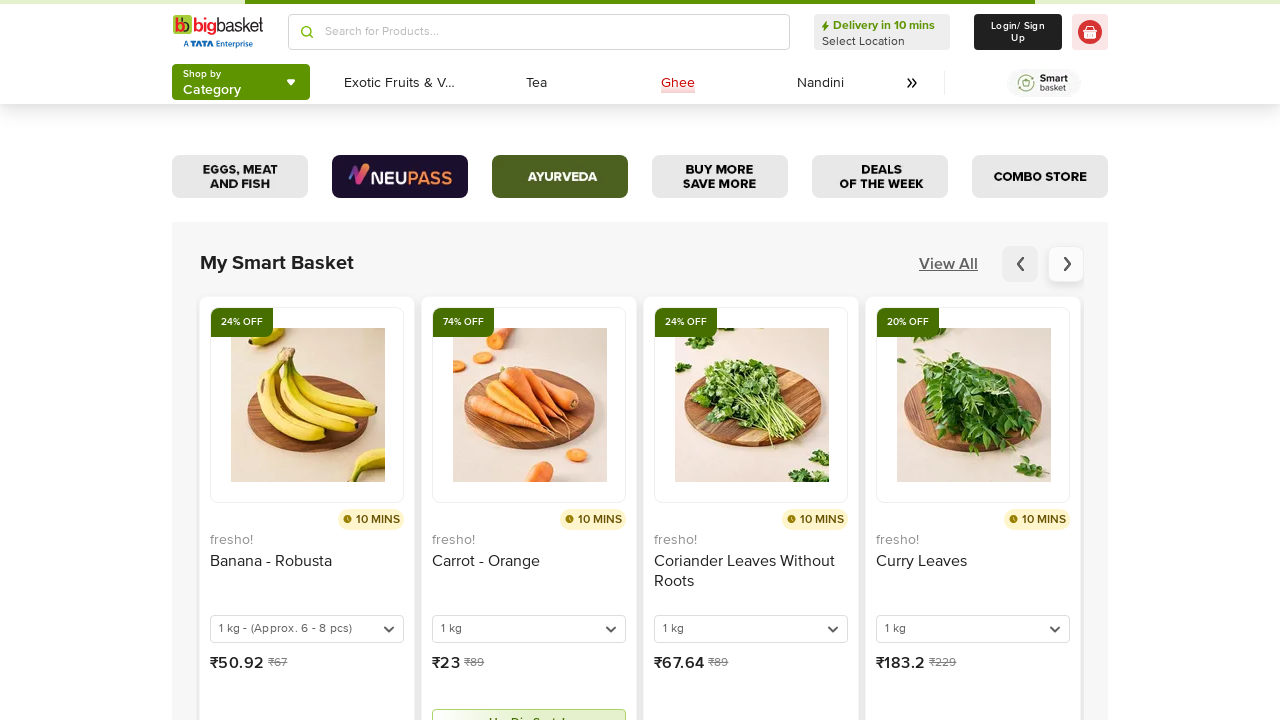

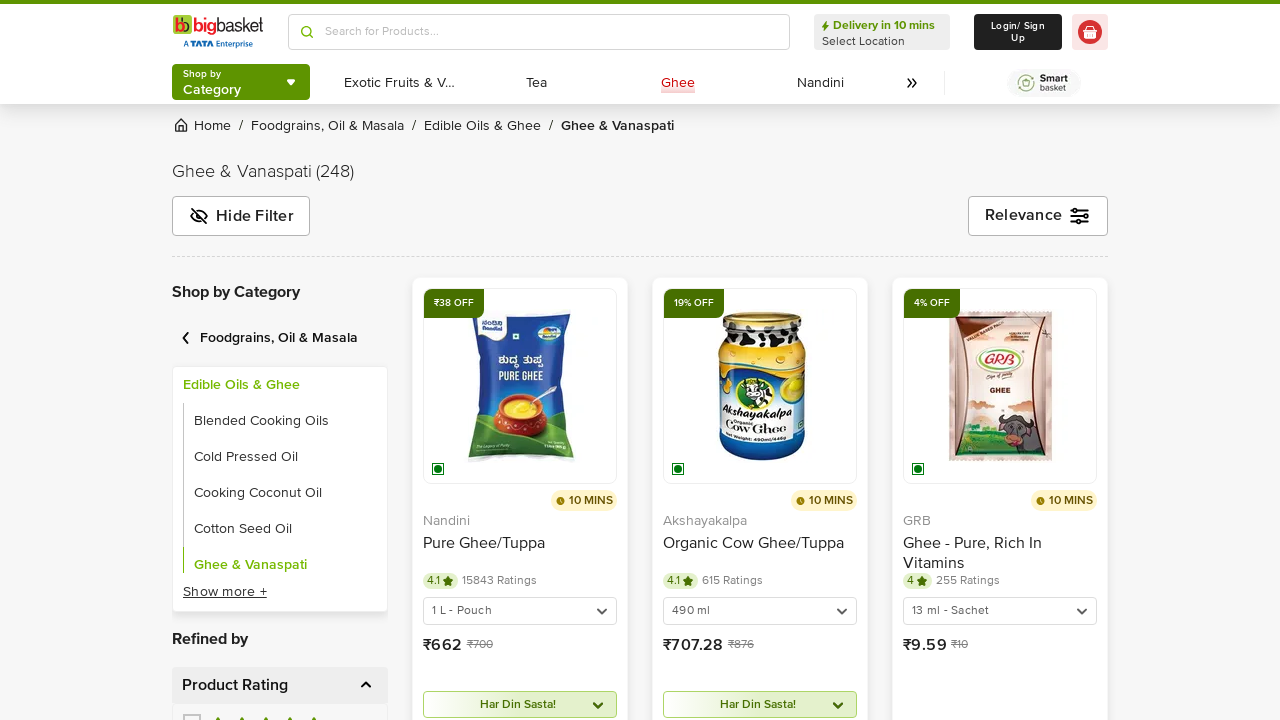